Tests scrollbar functionality by navigating to the Scrollbars page and clicking on a hidden button that requires scrolling to reach

Starting URL: http://uitestingplayground.com/

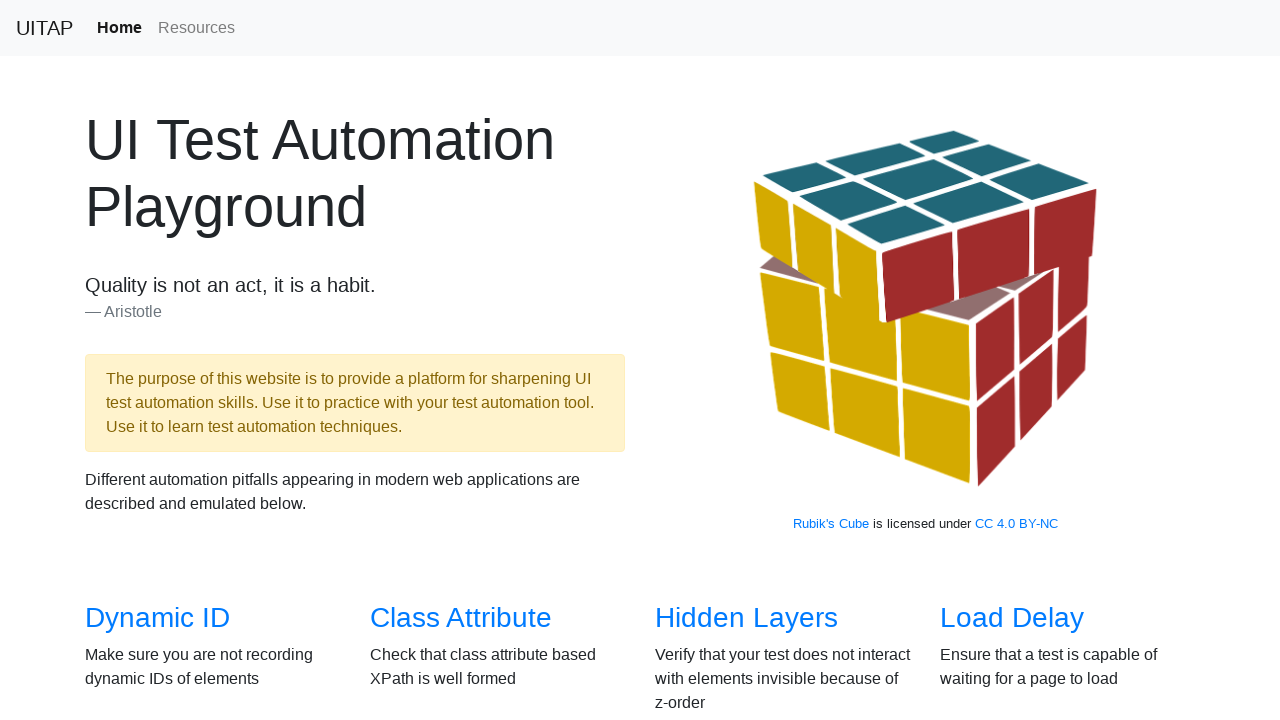

Clicked on Scrollbars link to navigate to scrollbars test page at (148, 361) on text=Scrollbars
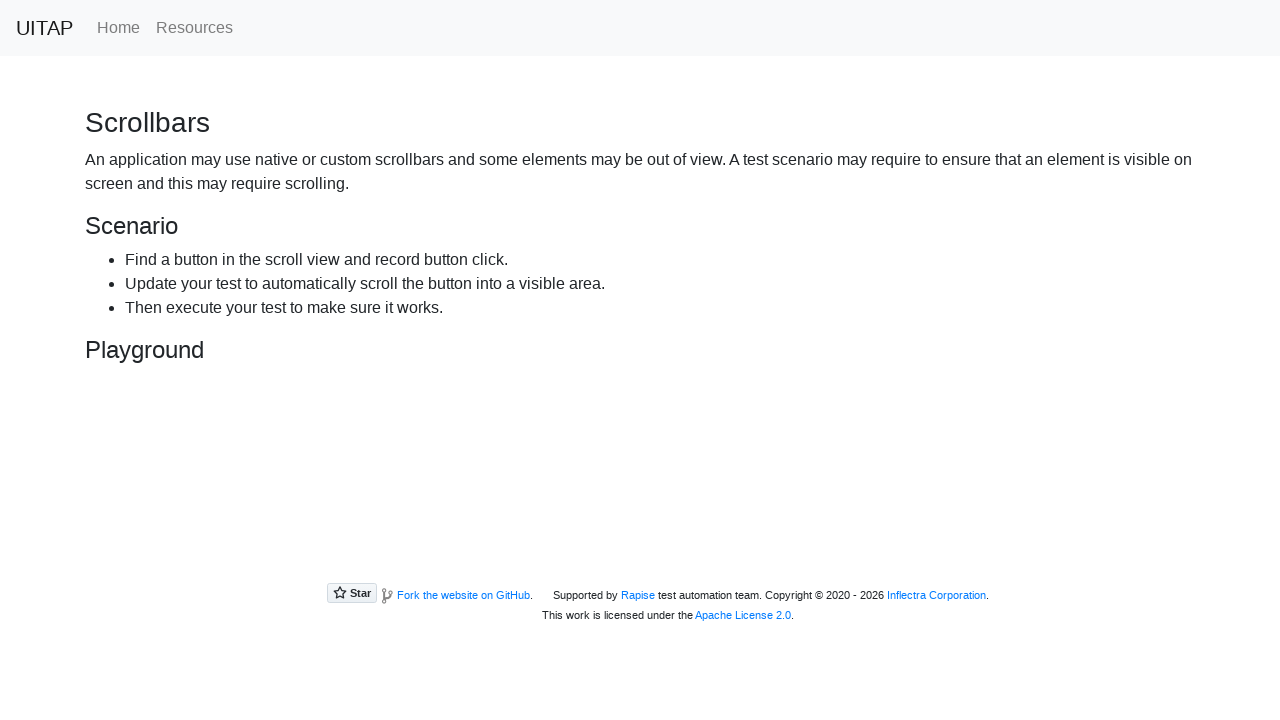

Clicked on Hiding Button that required scrolling to reach at (234, 448) on text=Hiding Button
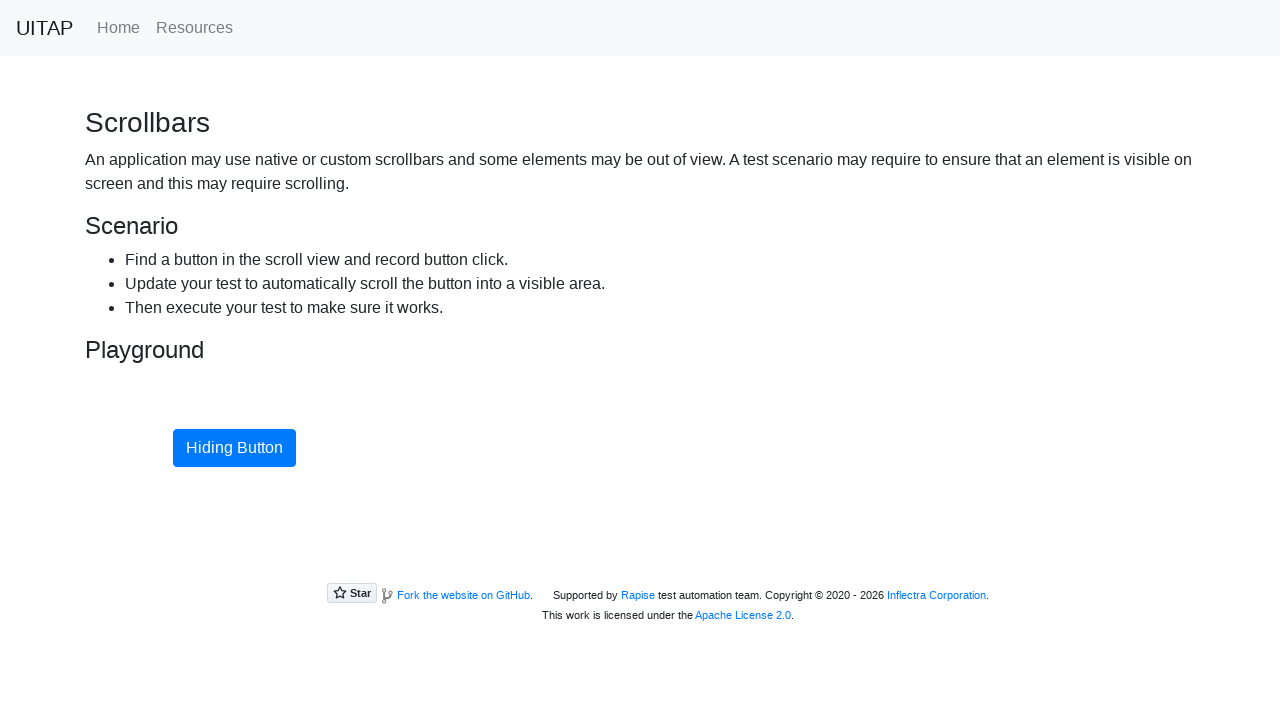

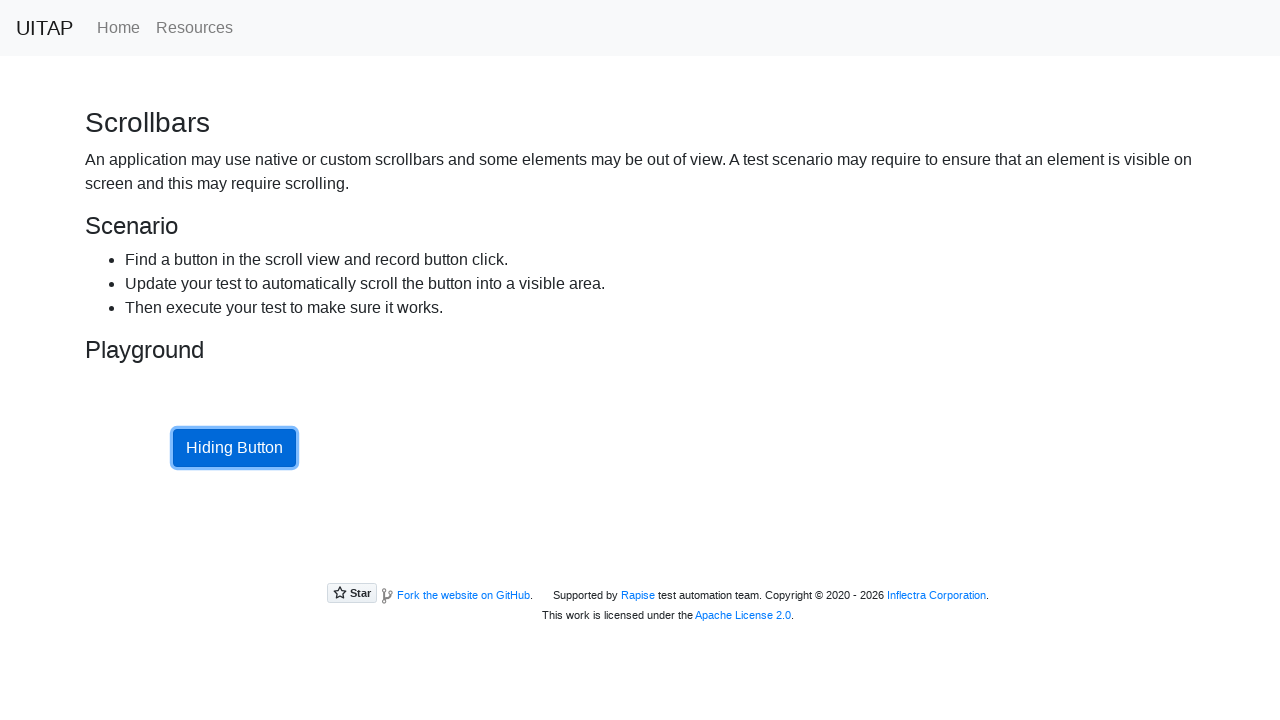